Navigates to the Rahul Shetty Academy login practice page to verify the page loads correctly

Starting URL: https://rahulshettyacademy.com/loginpagePractise/

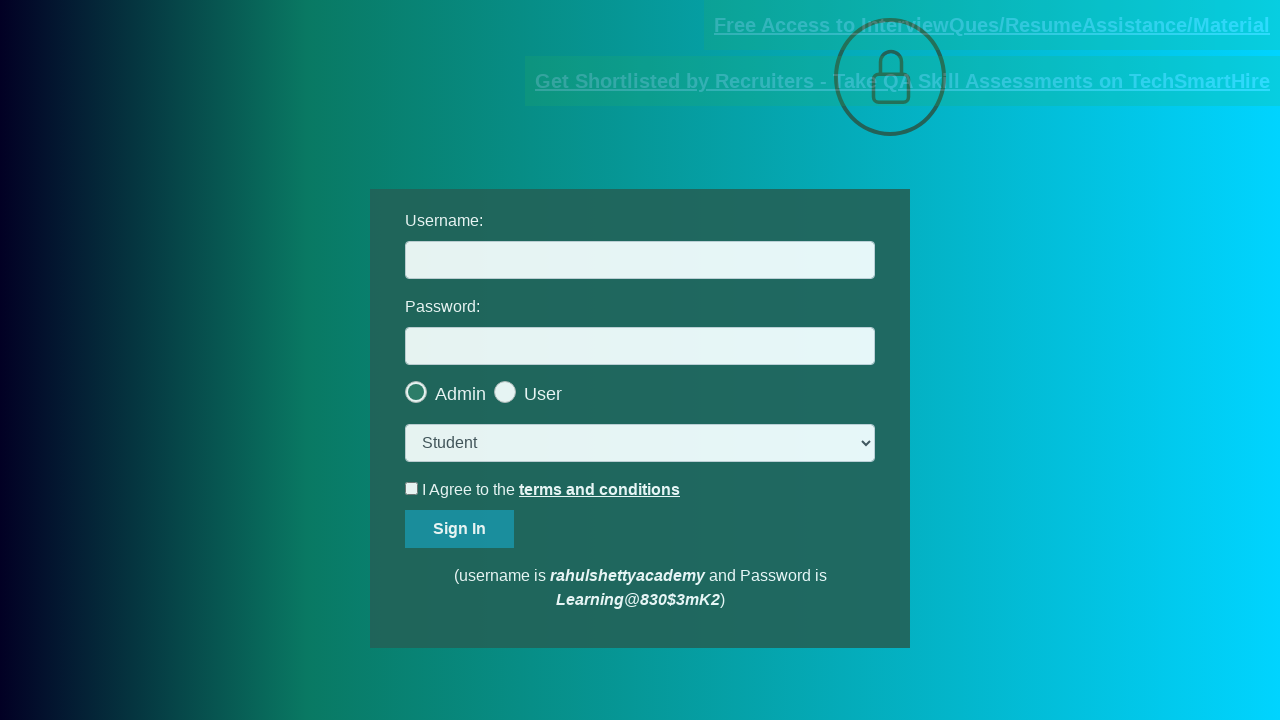

Page fully loaded with DOM content ready at Rahul Shetty Academy login practice page
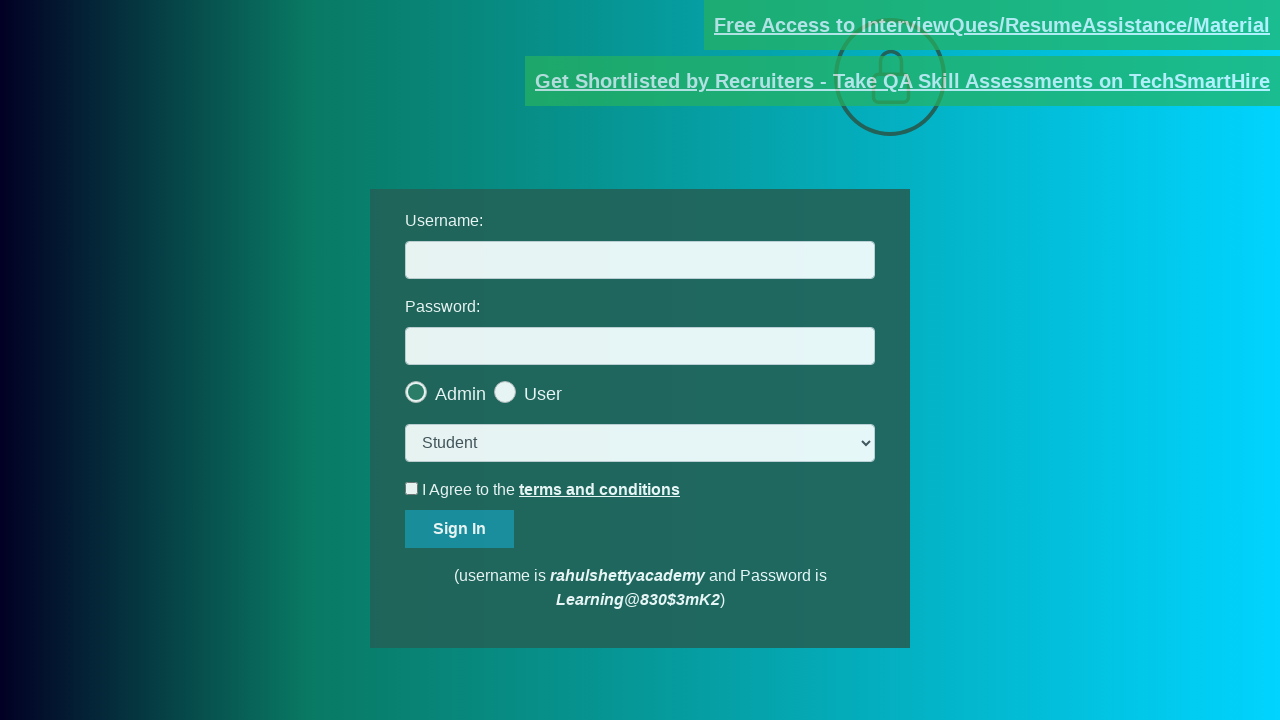

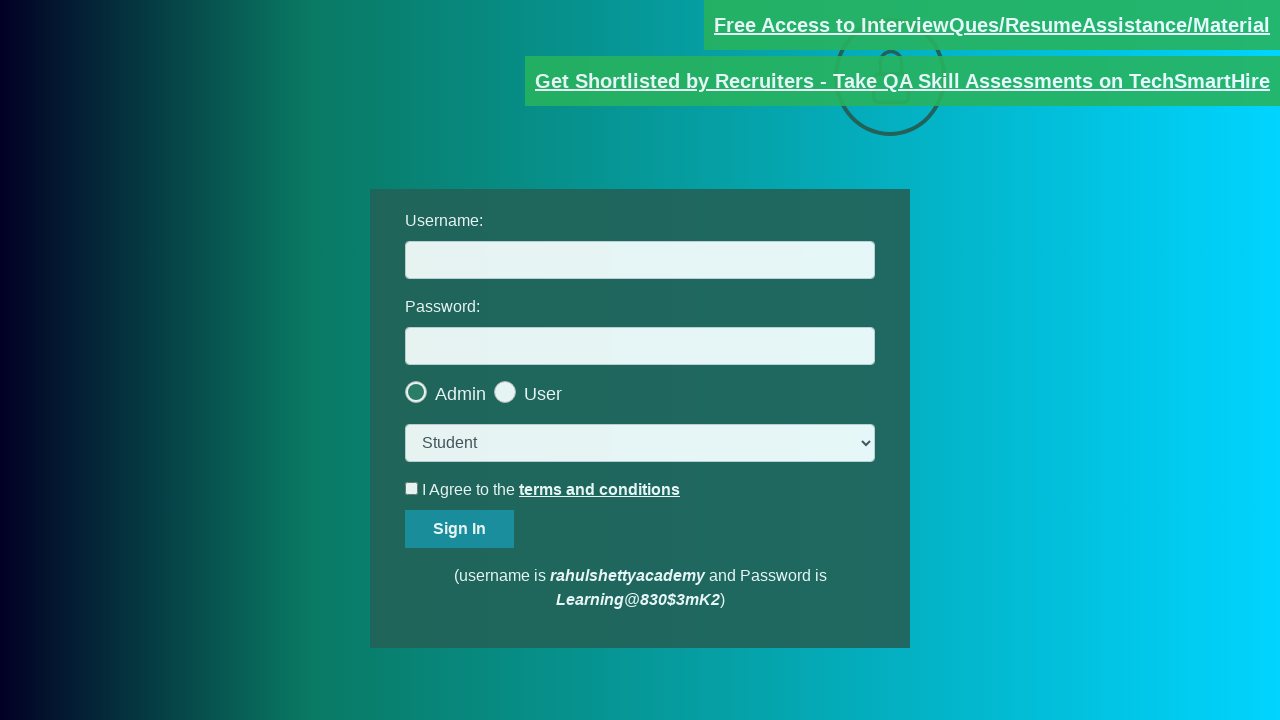